Navigates to the Automation Bookstore website and waits for the page to fully load

Starting URL: https://automationbookstore.dev

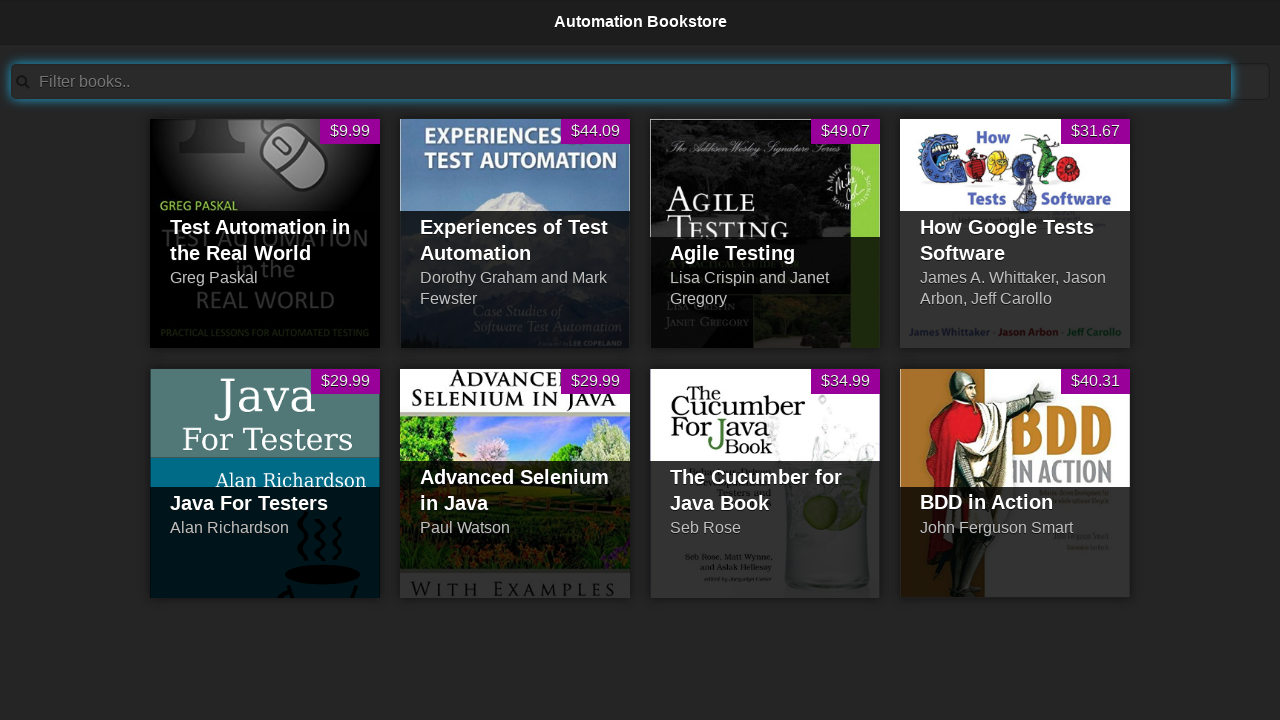

Navigated to Automation Bookstore website
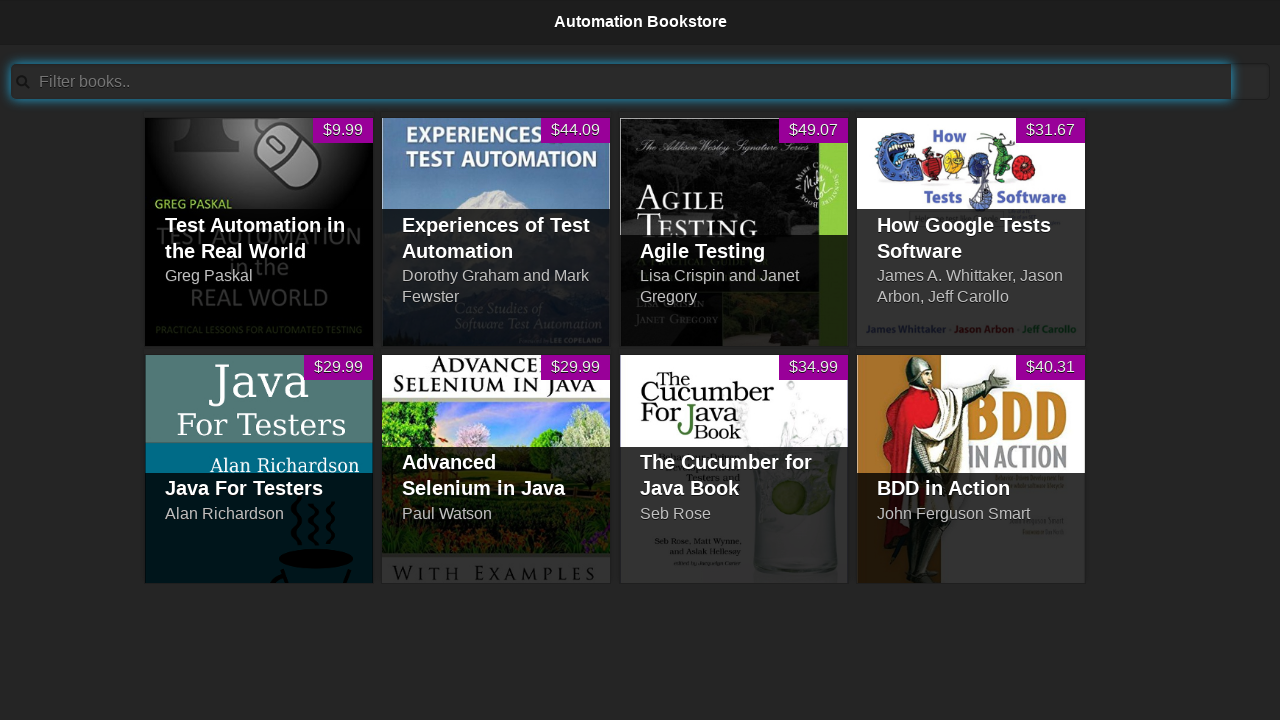

Page fully loaded
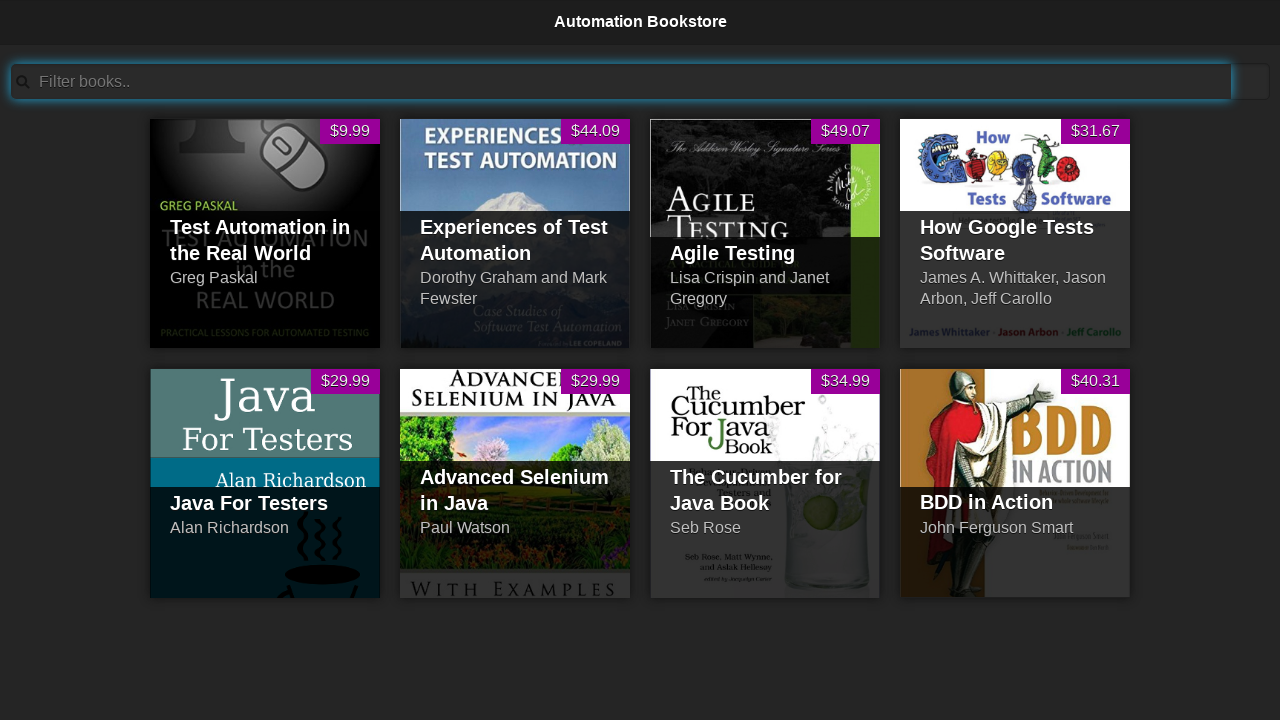

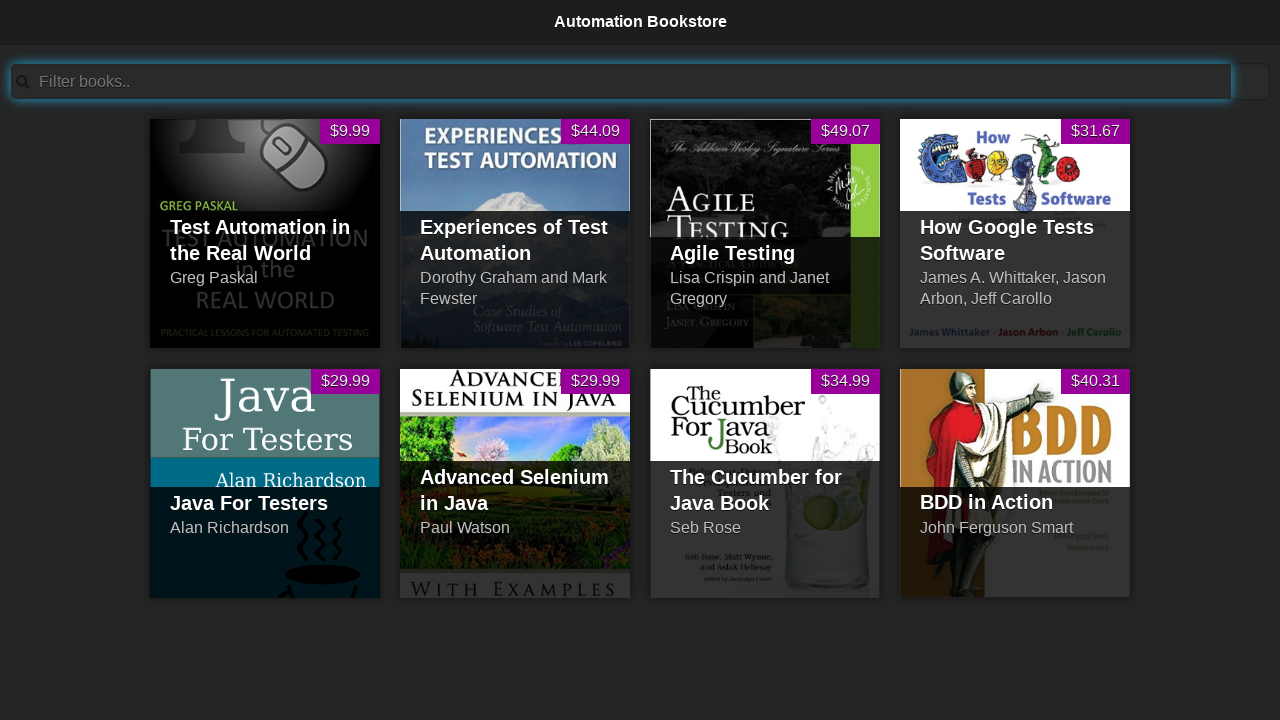